Navigates to the Selenium website, maximizes the browser window, and verifies page information including title and URL are accessible.

Starting URL: https://www.selenium.dev/

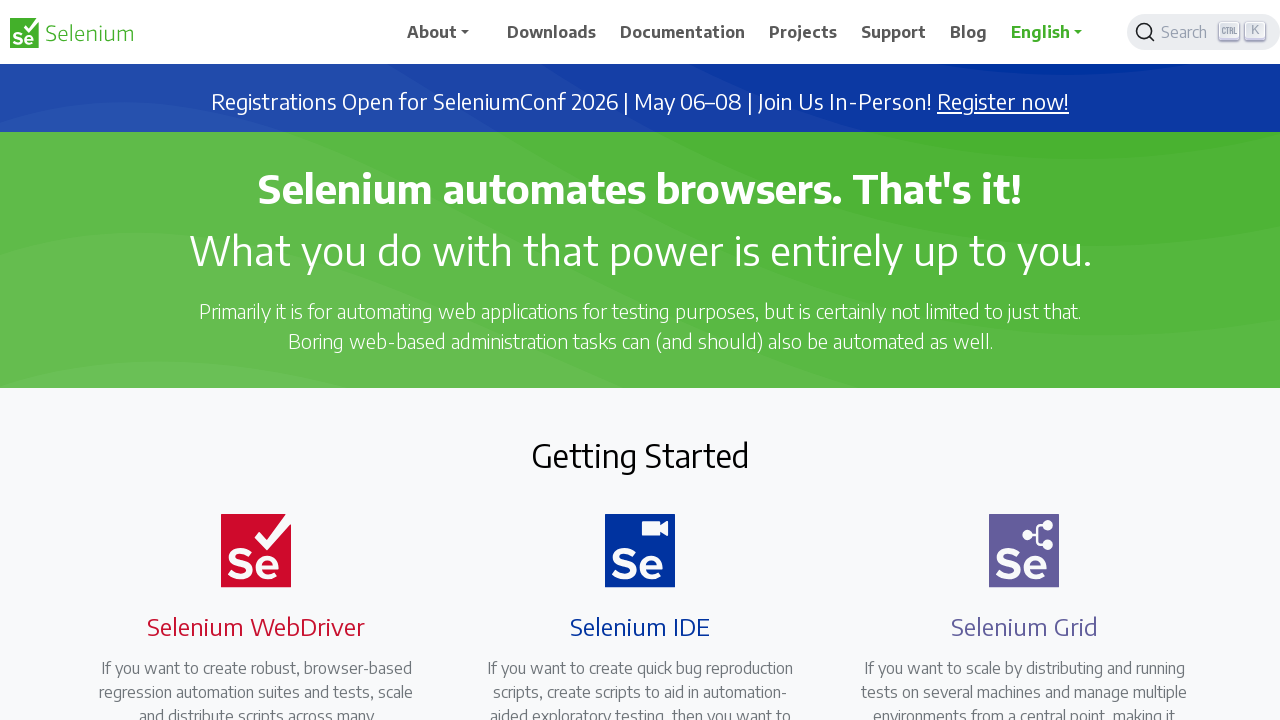

Set viewport to 1920x1080 to maximize browser window
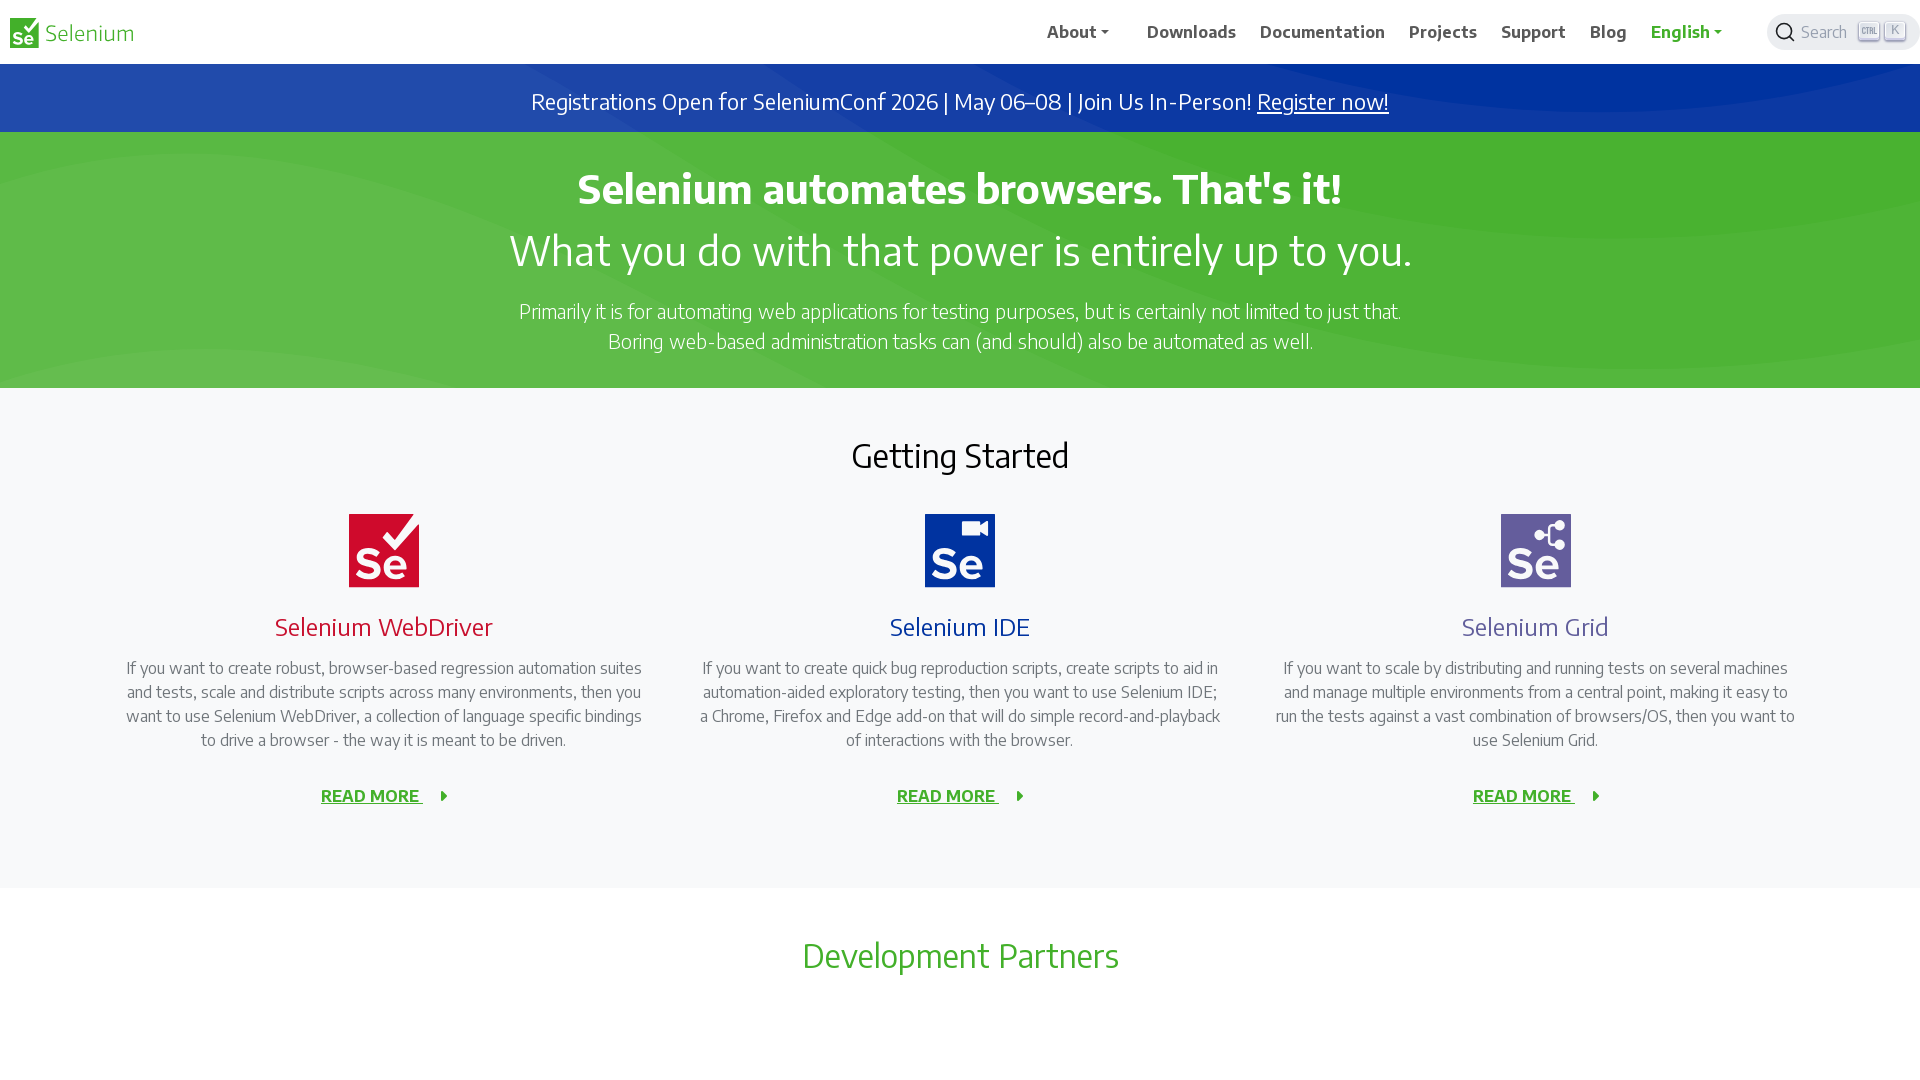

Page fully loaded (domcontentloaded event)
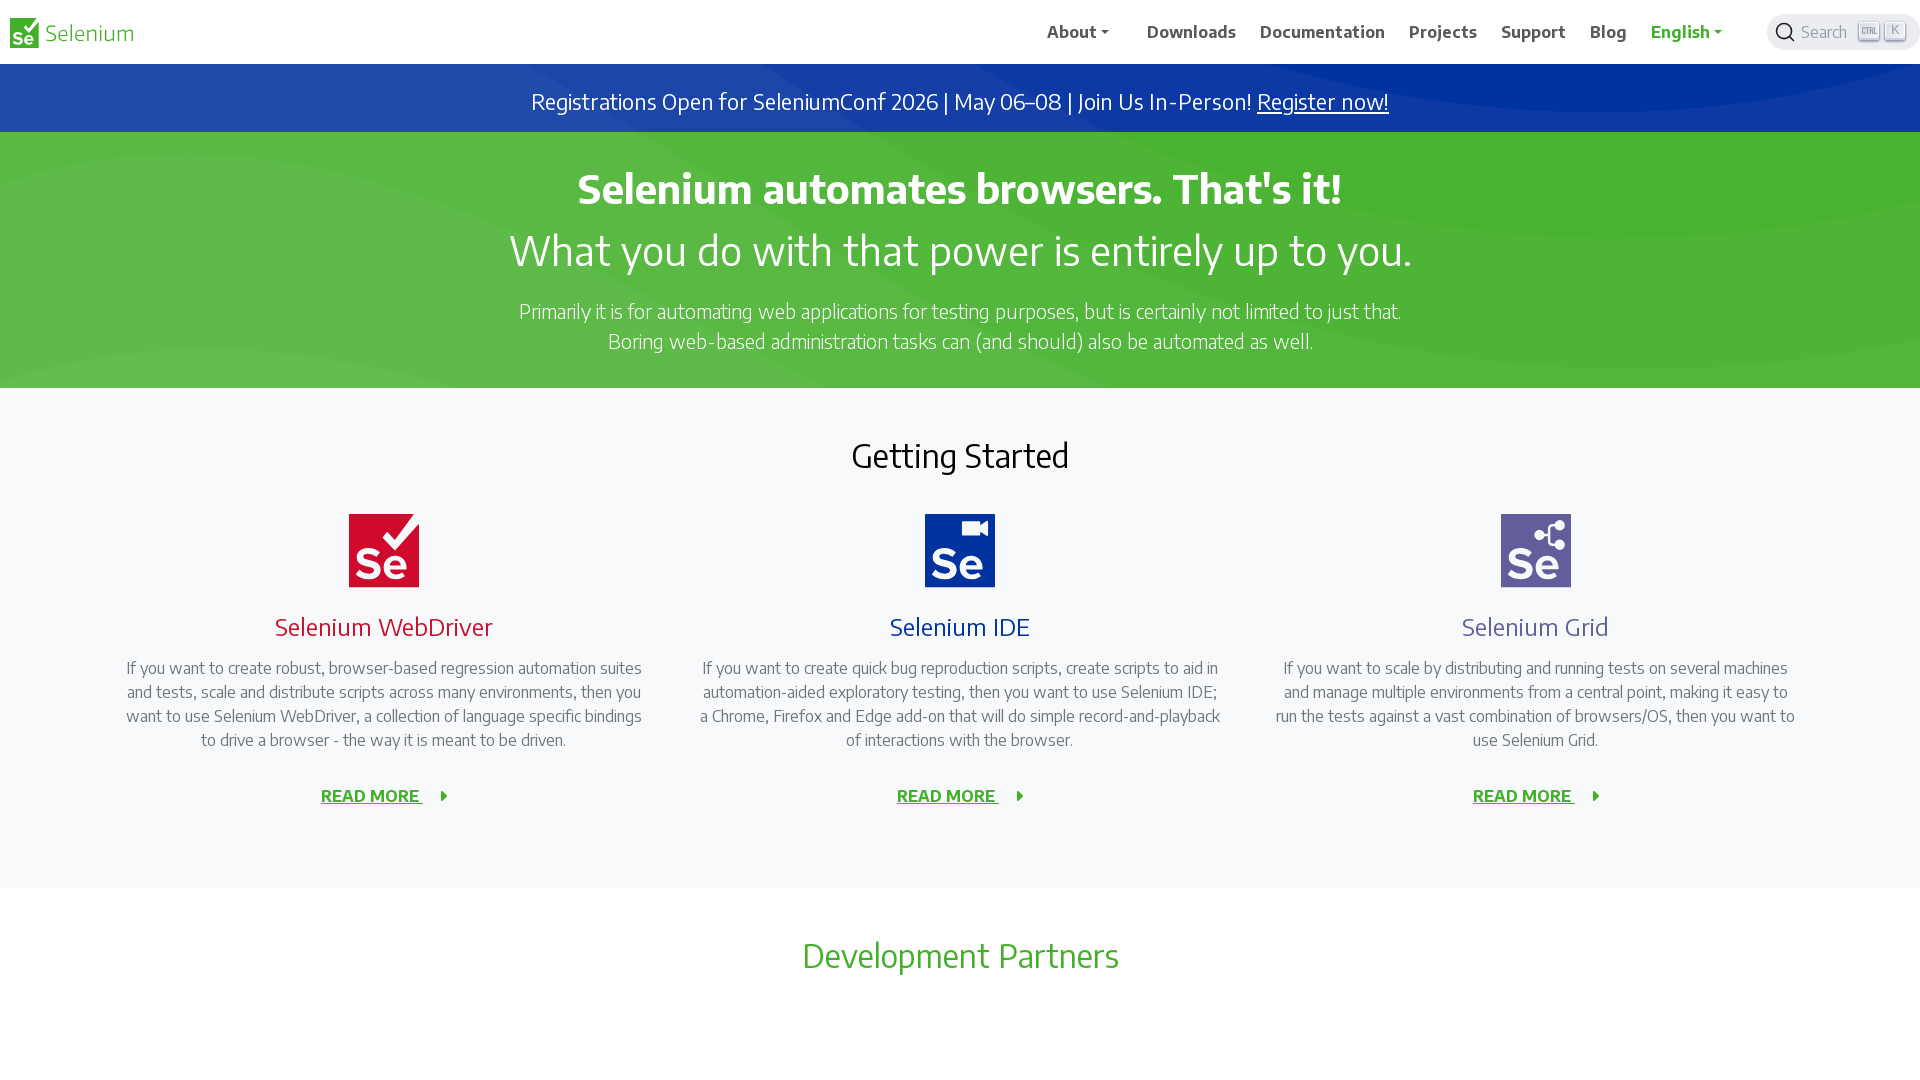

Retrieved page title: Selenium
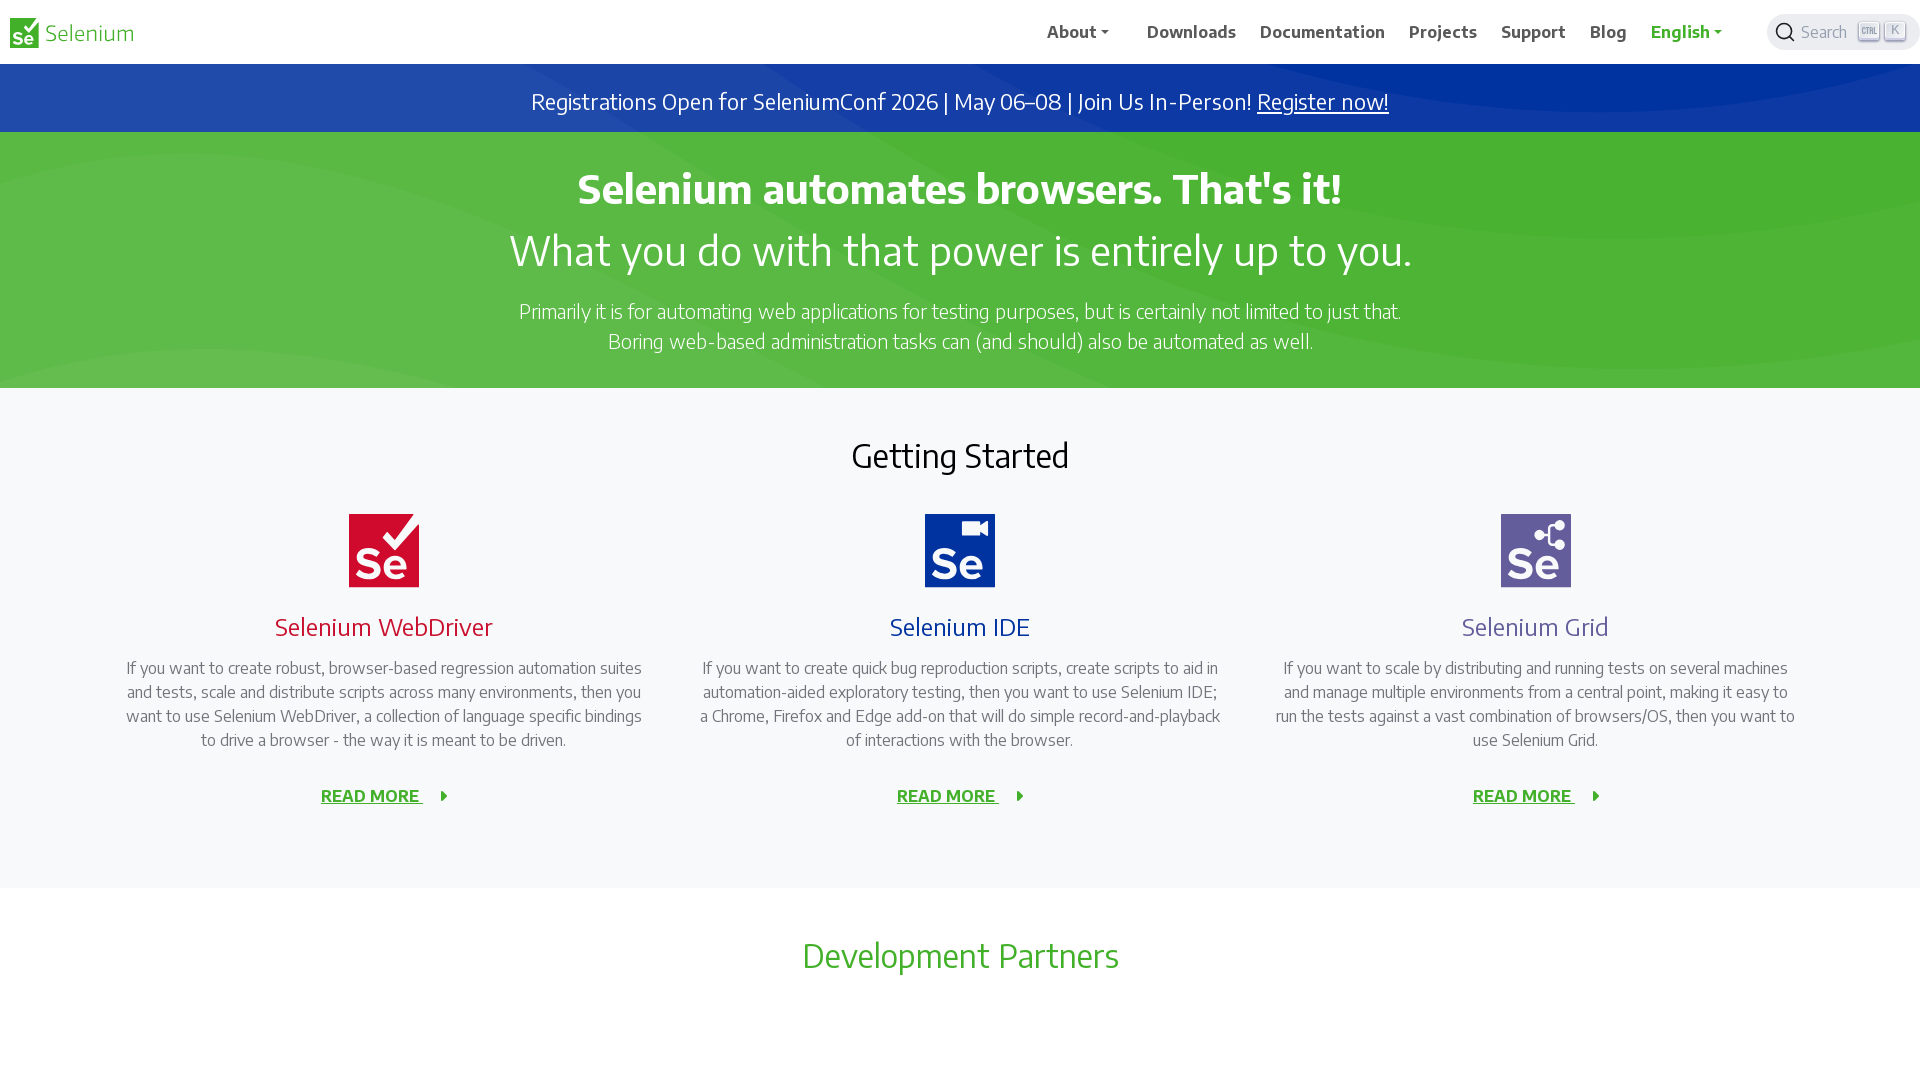

Retrieved current URL: https://www.selenium.dev/
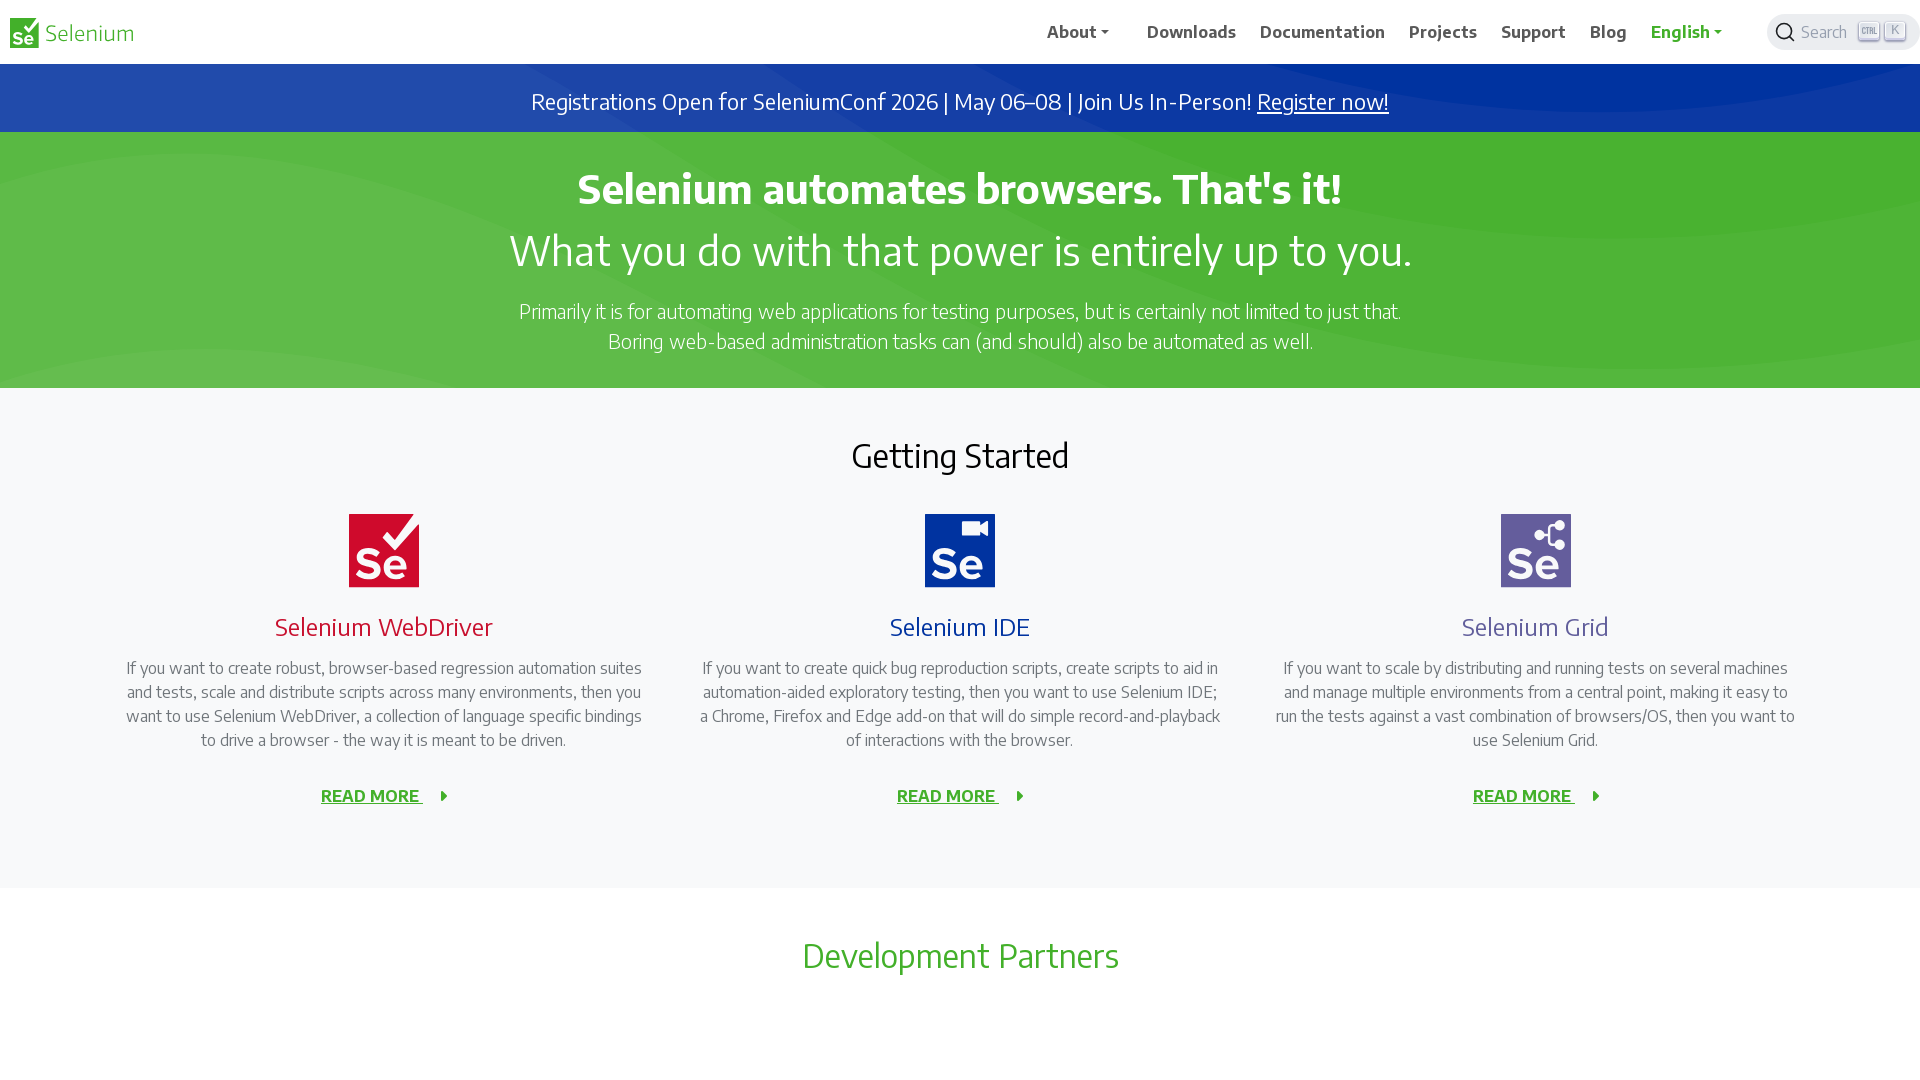

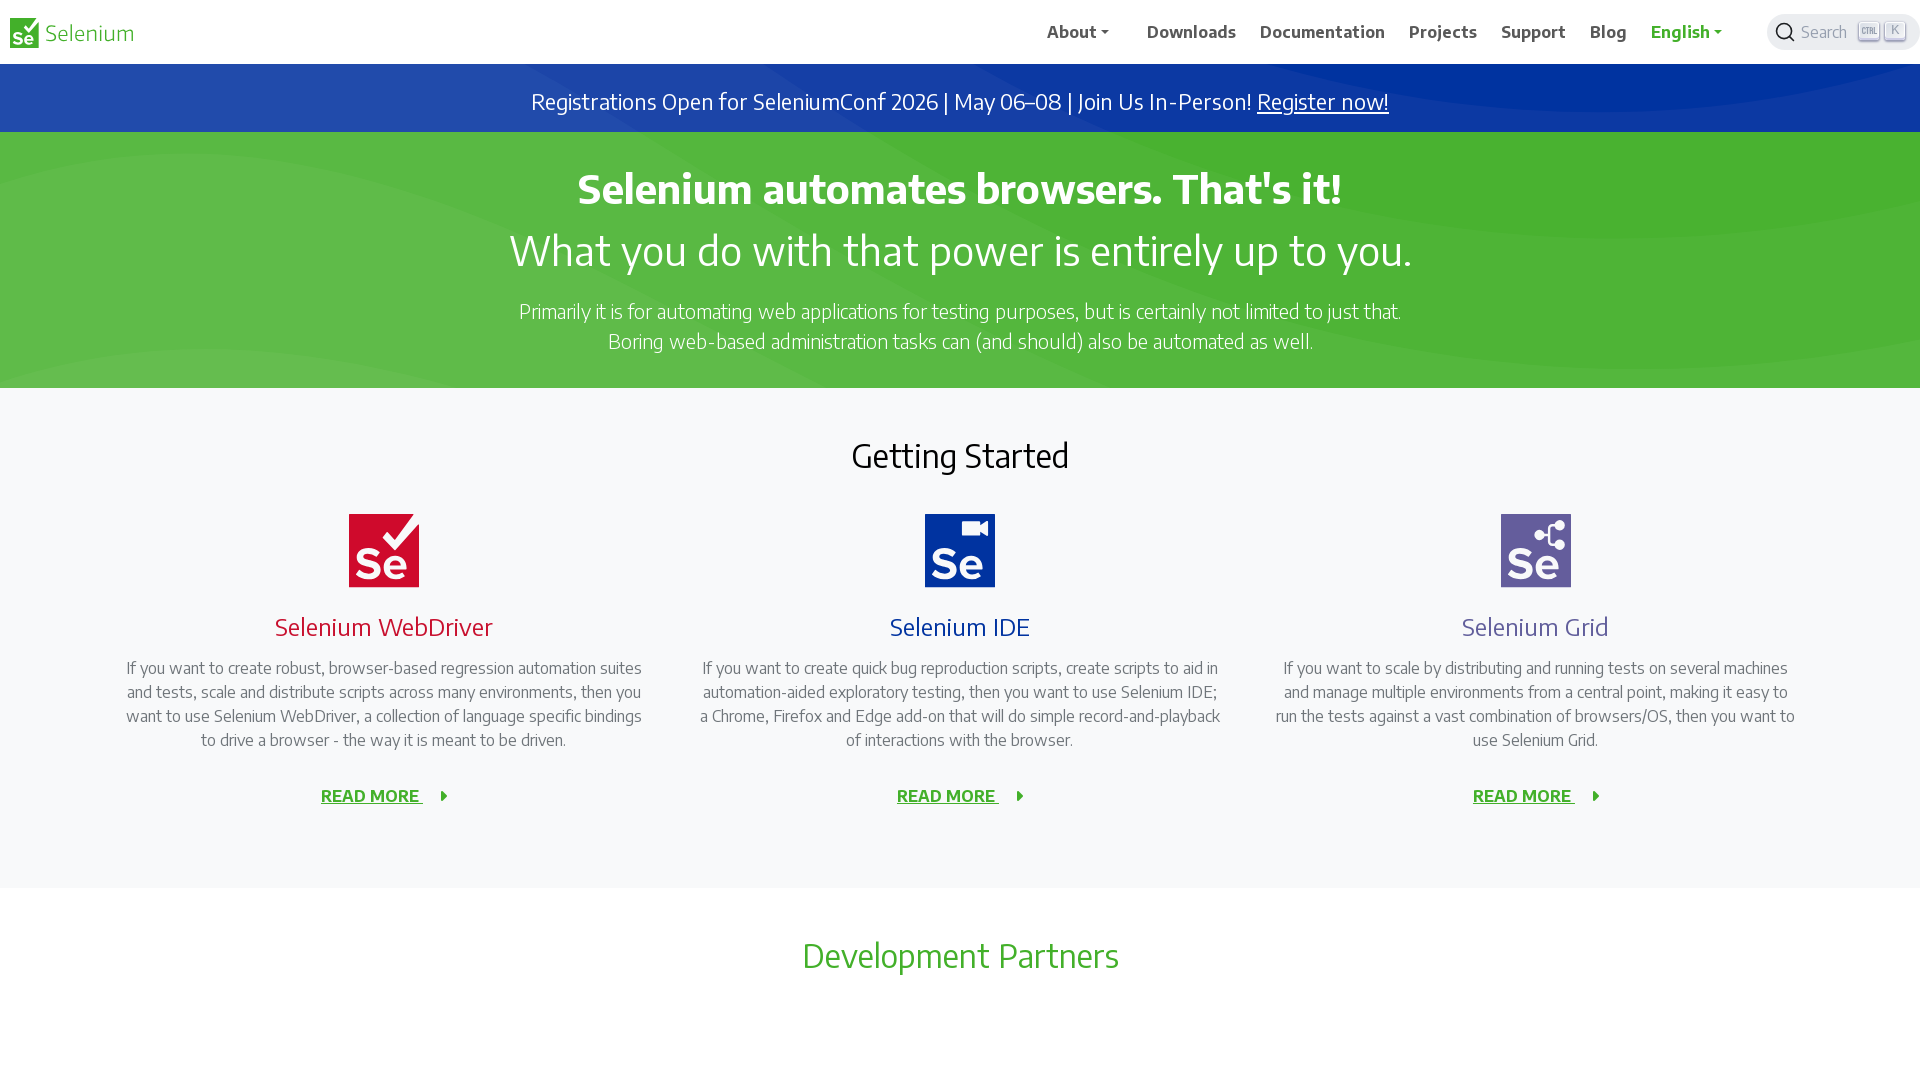